Verifies that all 5 main navigation links are displayed in the top navigation menu

Starting URL: http://www.wiley.com/WileyCDA/

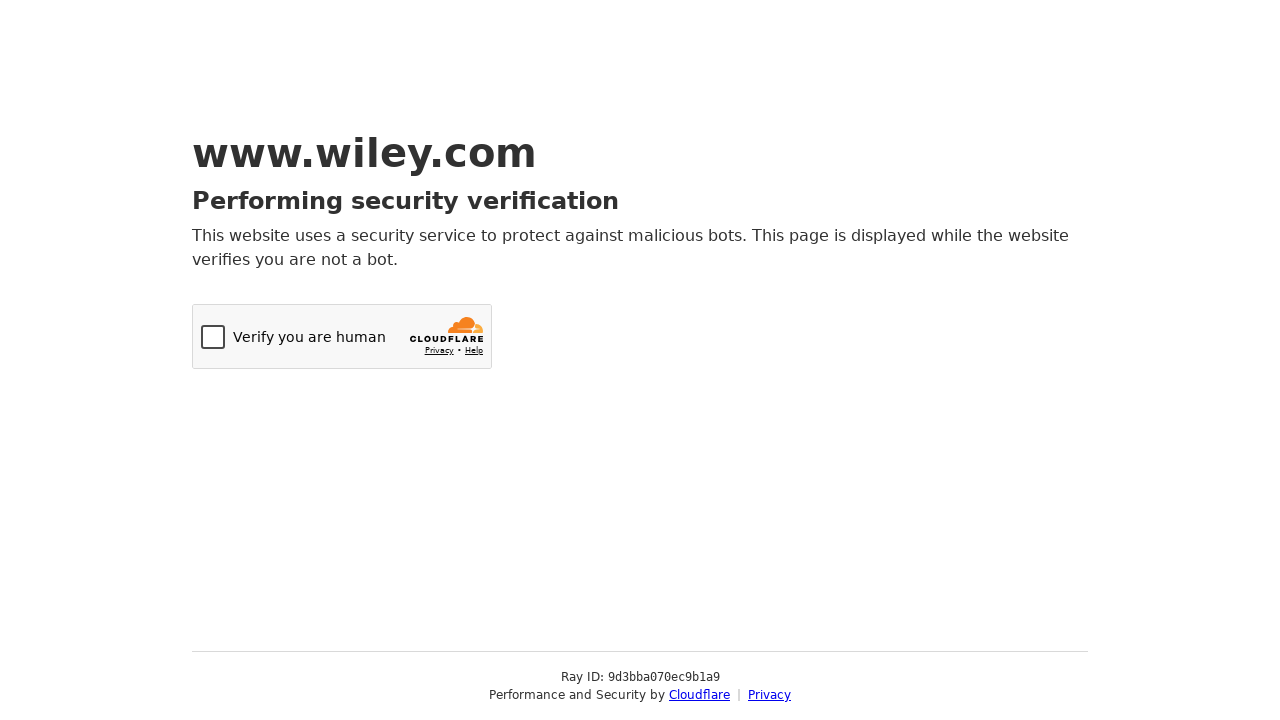

Navigated to Wiley homepage
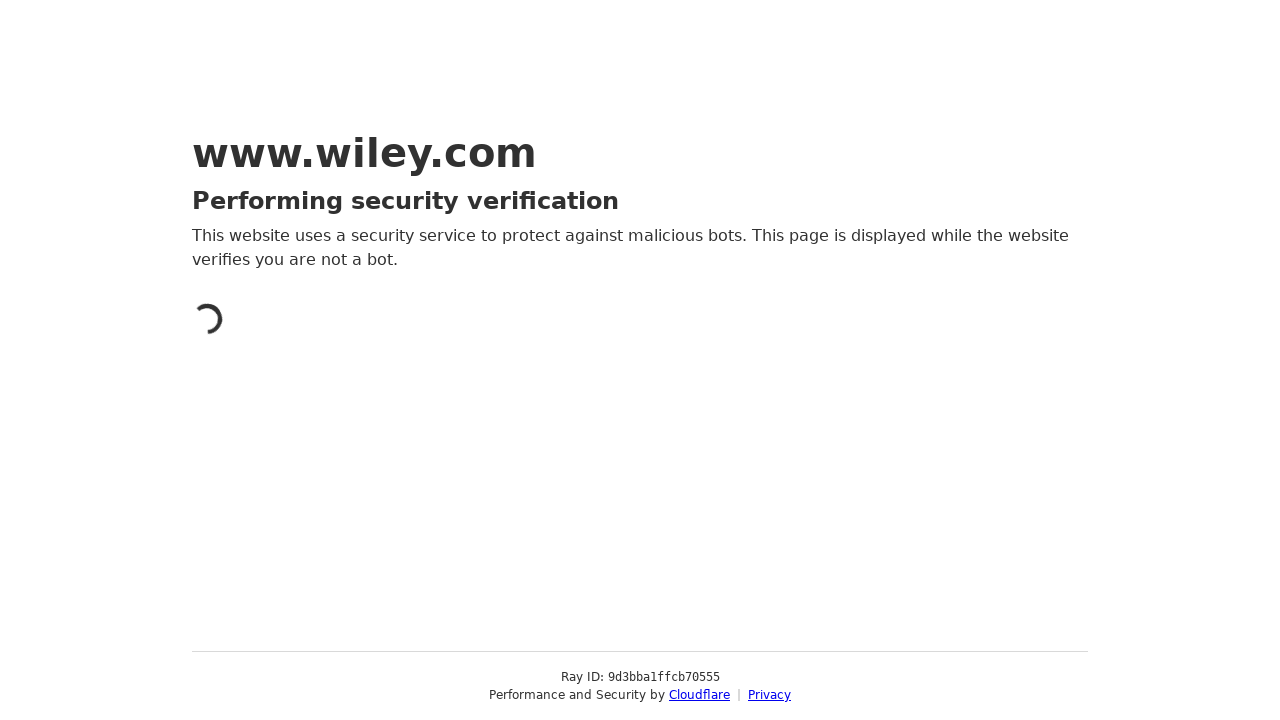

Verified Home link is displayed in top navigation menu
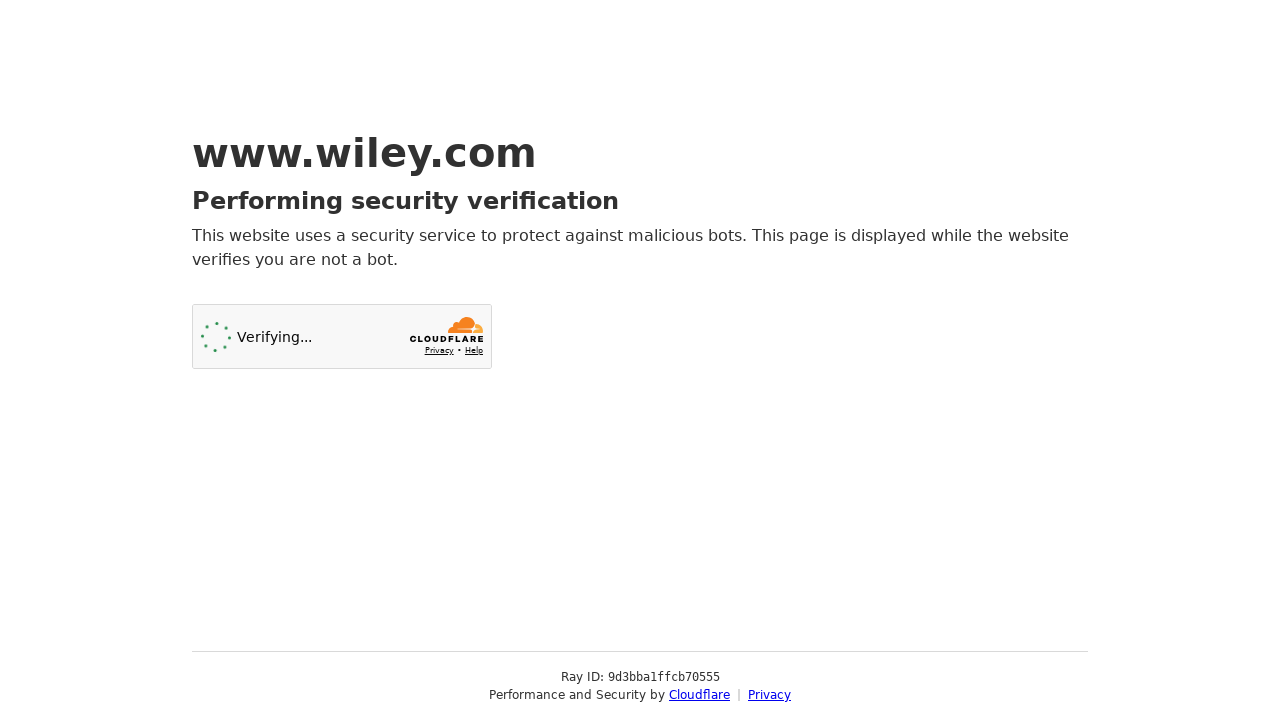

Verified Subjects link is displayed in top navigation menu
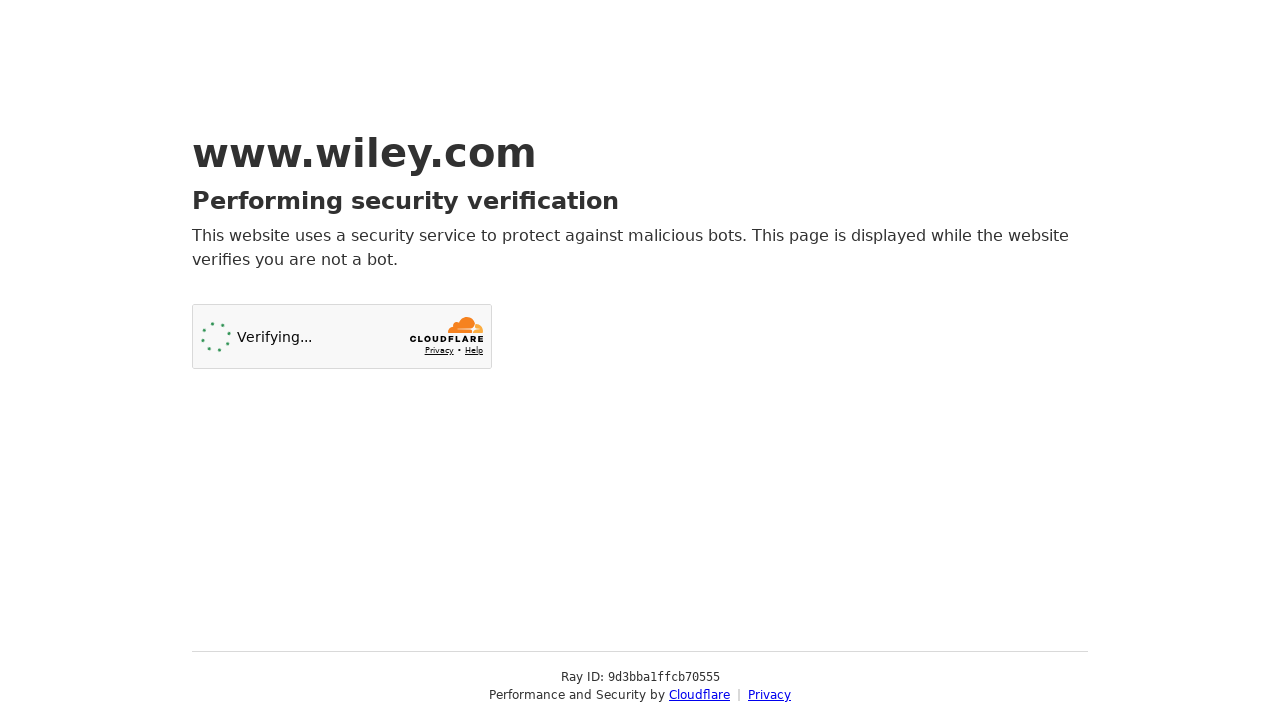

Verified About Wiley link is displayed in top navigation menu
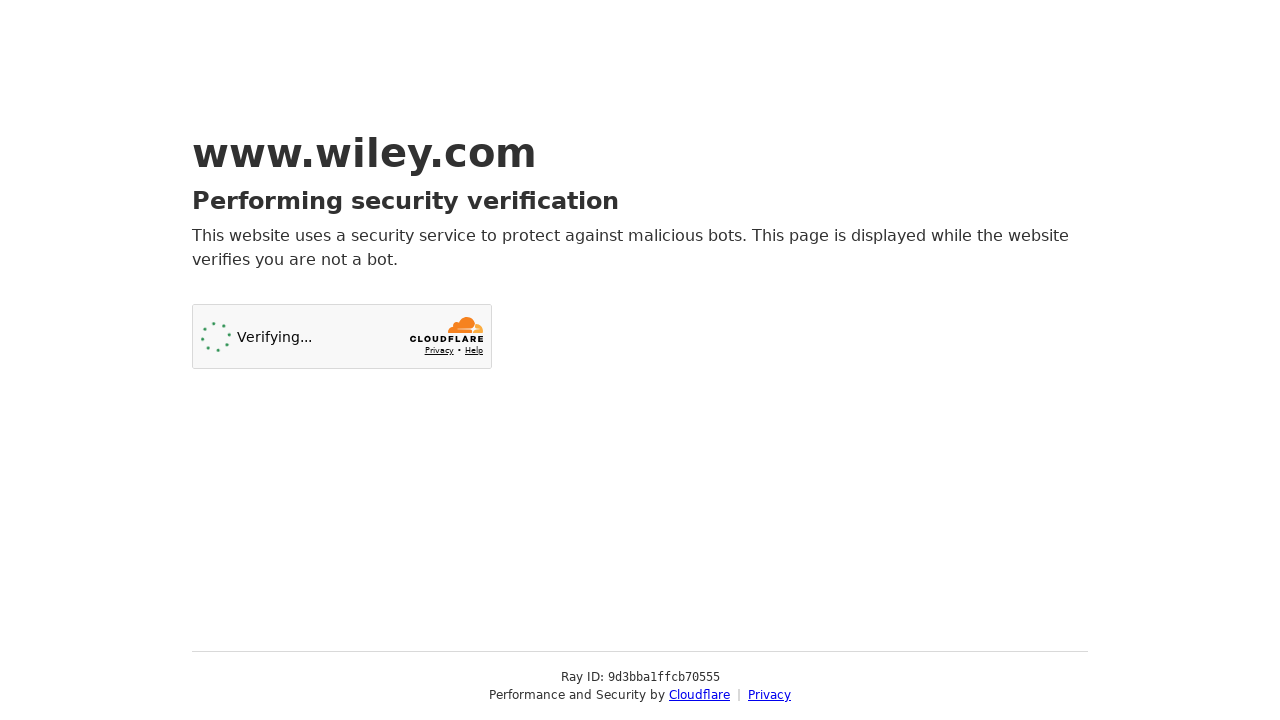

Verified Contact Us link is displayed in top navigation menu
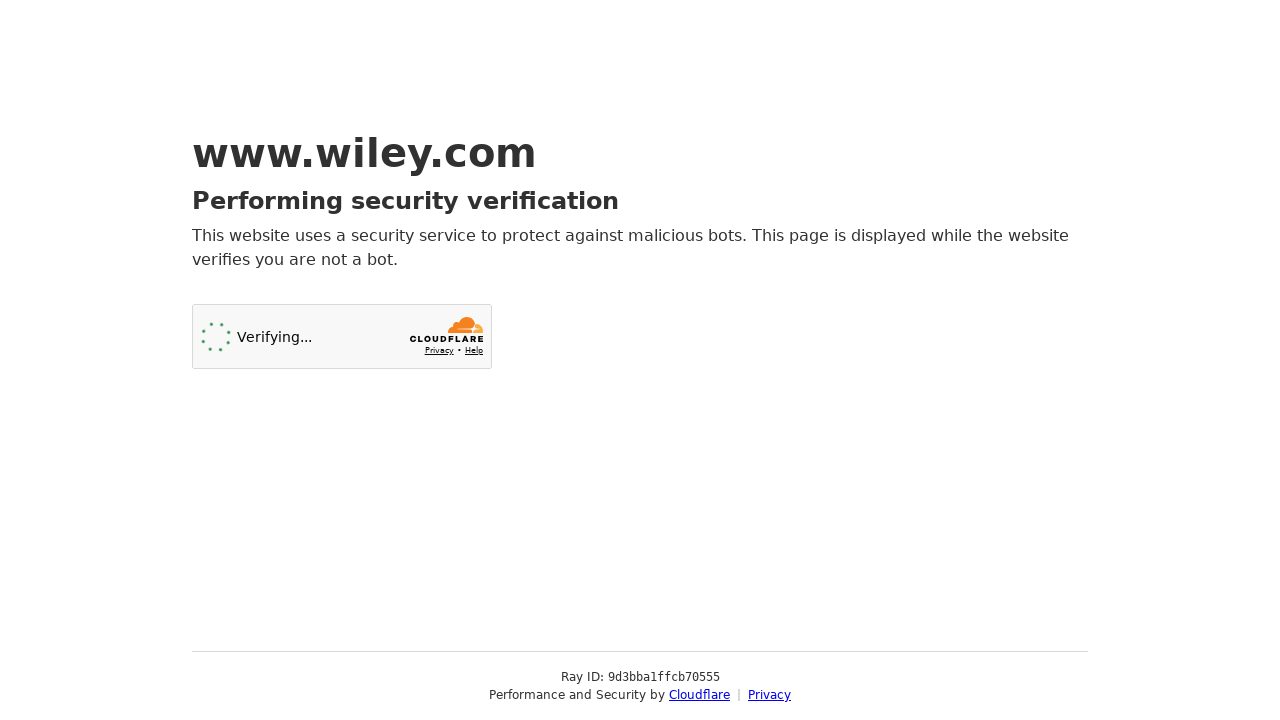

Verified Help link is displayed in top navigation menu
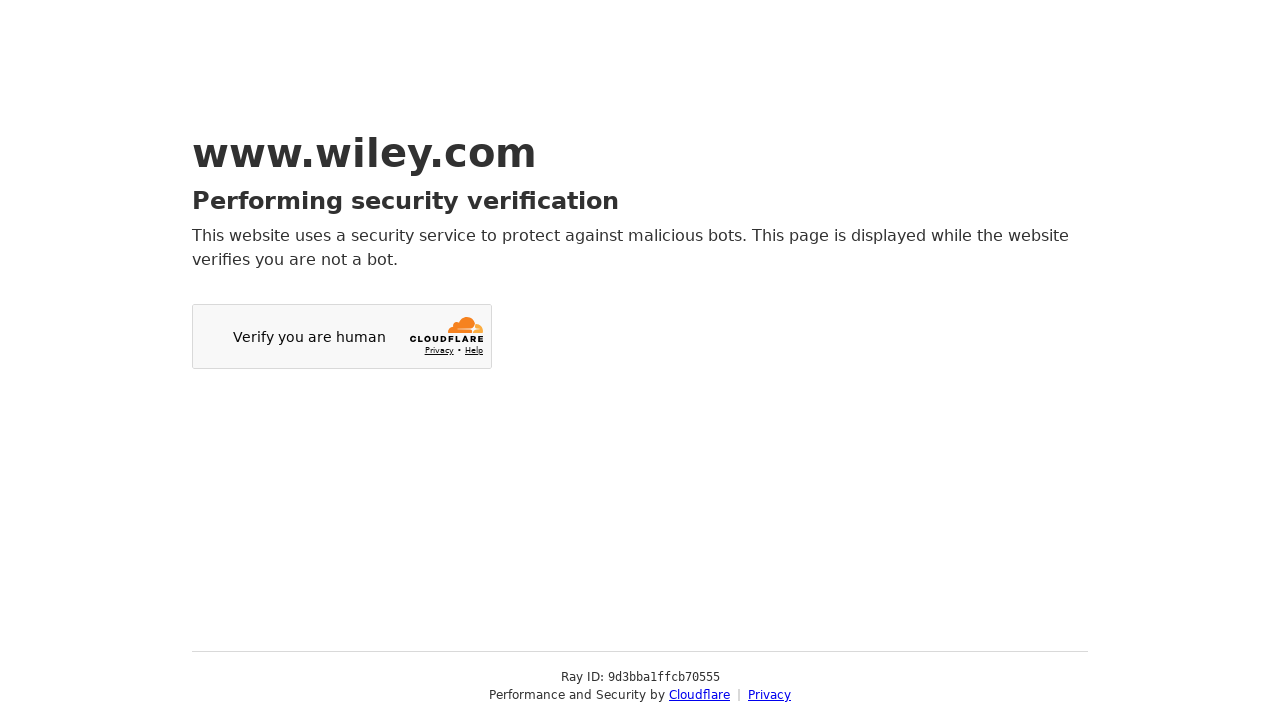

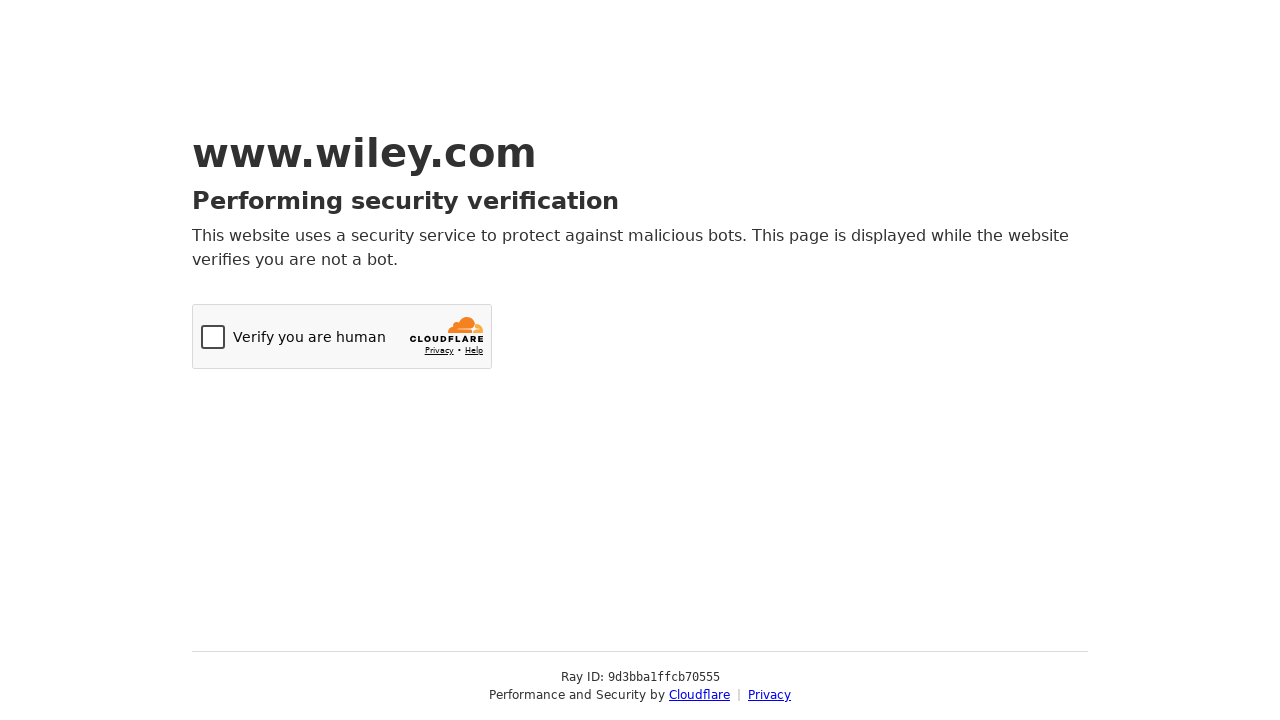